Tests login form validation by clicking the login button with empty fields and verifying the error message

Starting URL: https://www.saucedemo.com/

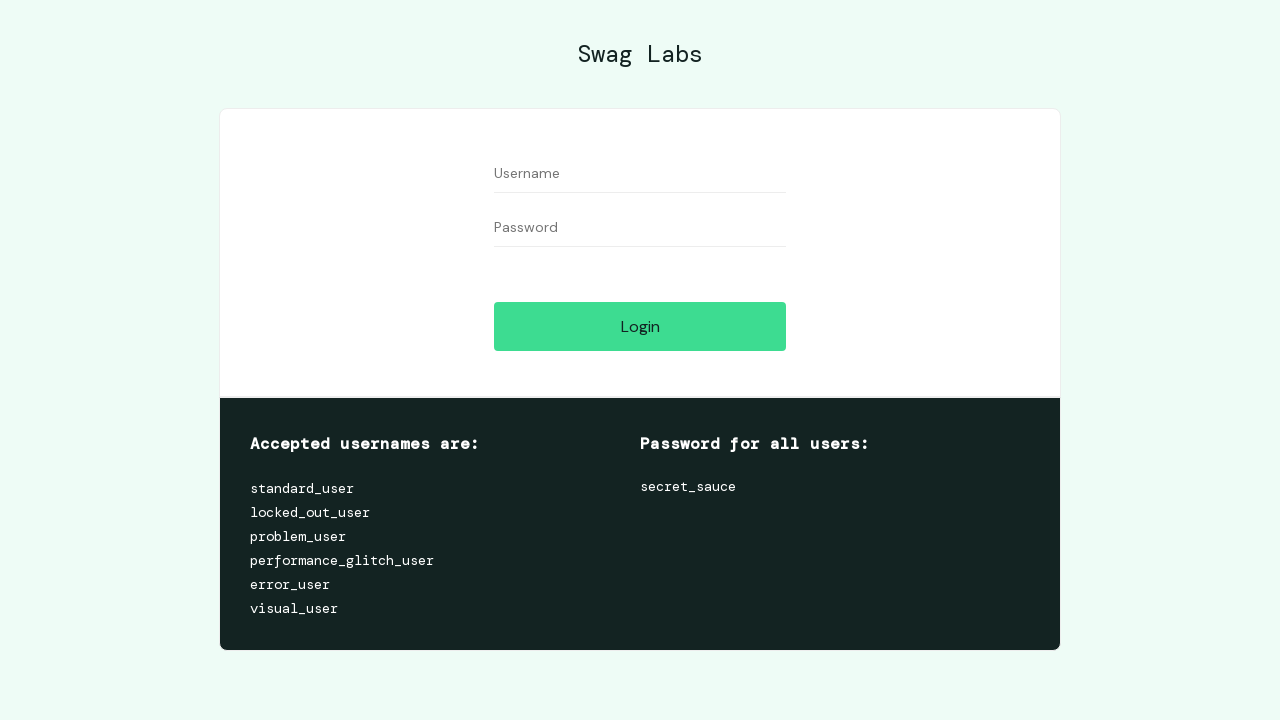

Login button is visible
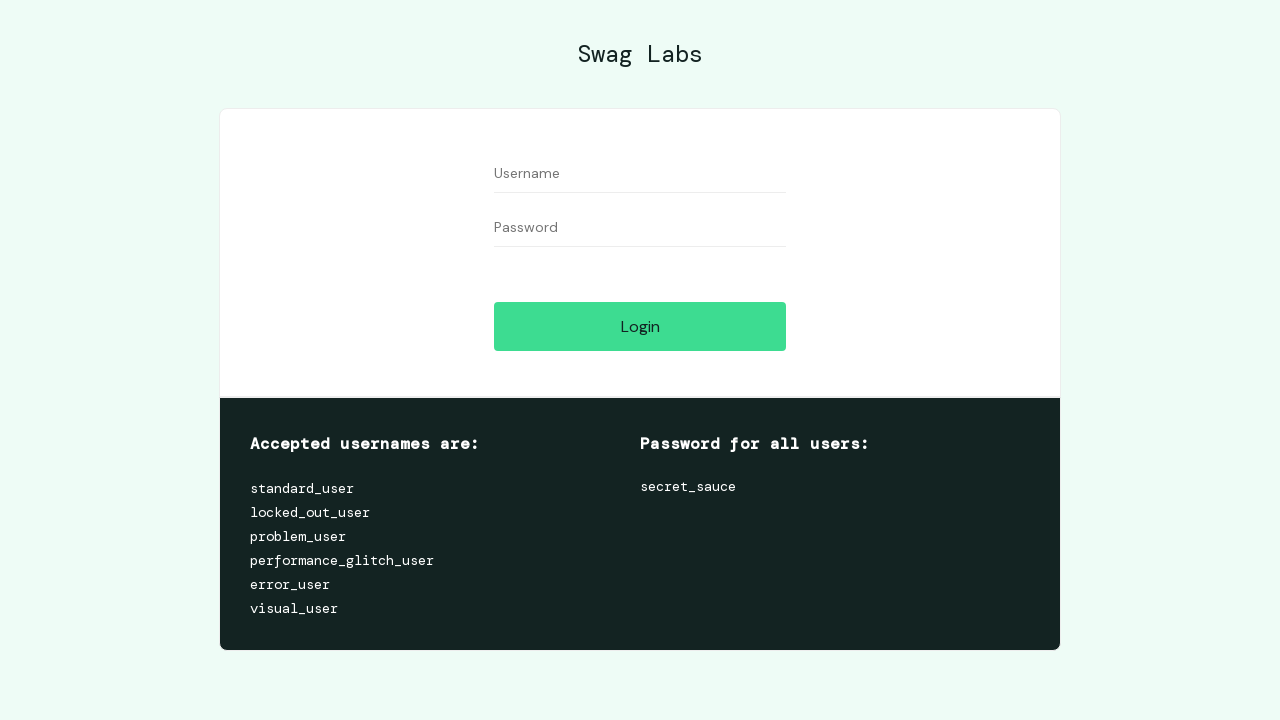

Clicked login button with empty fields at (640, 326) on #login-button
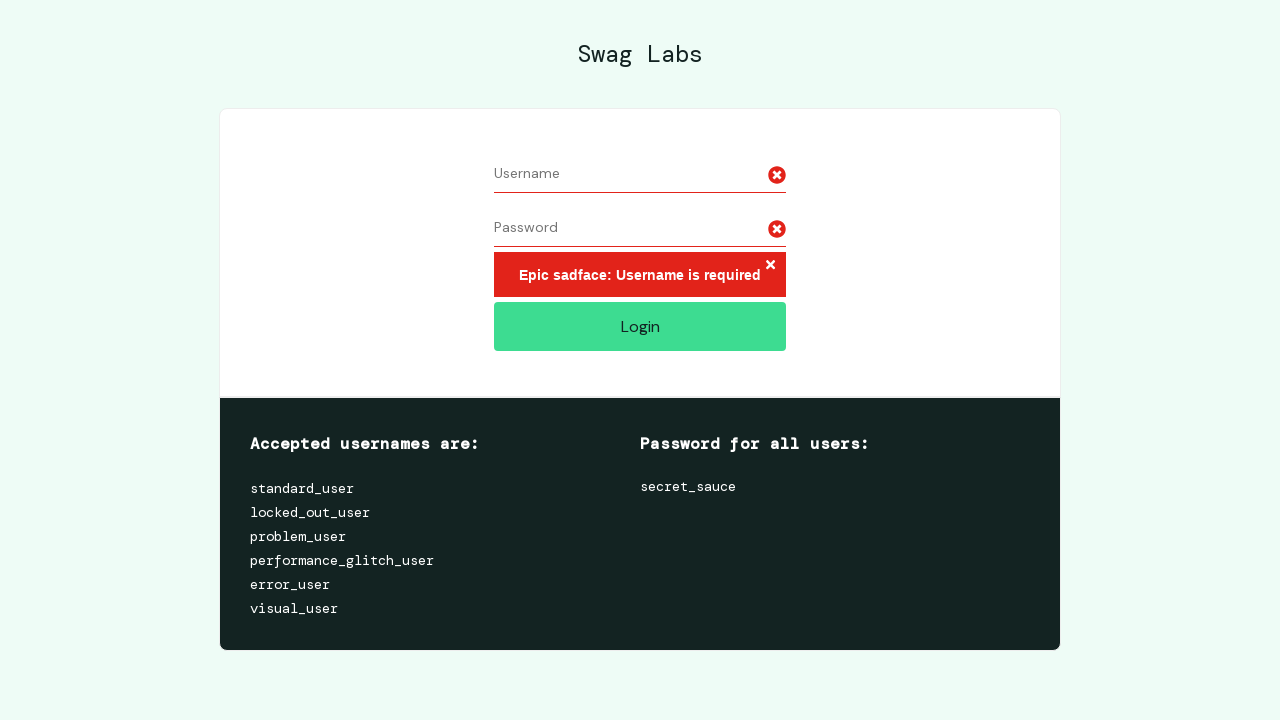

Located error message element
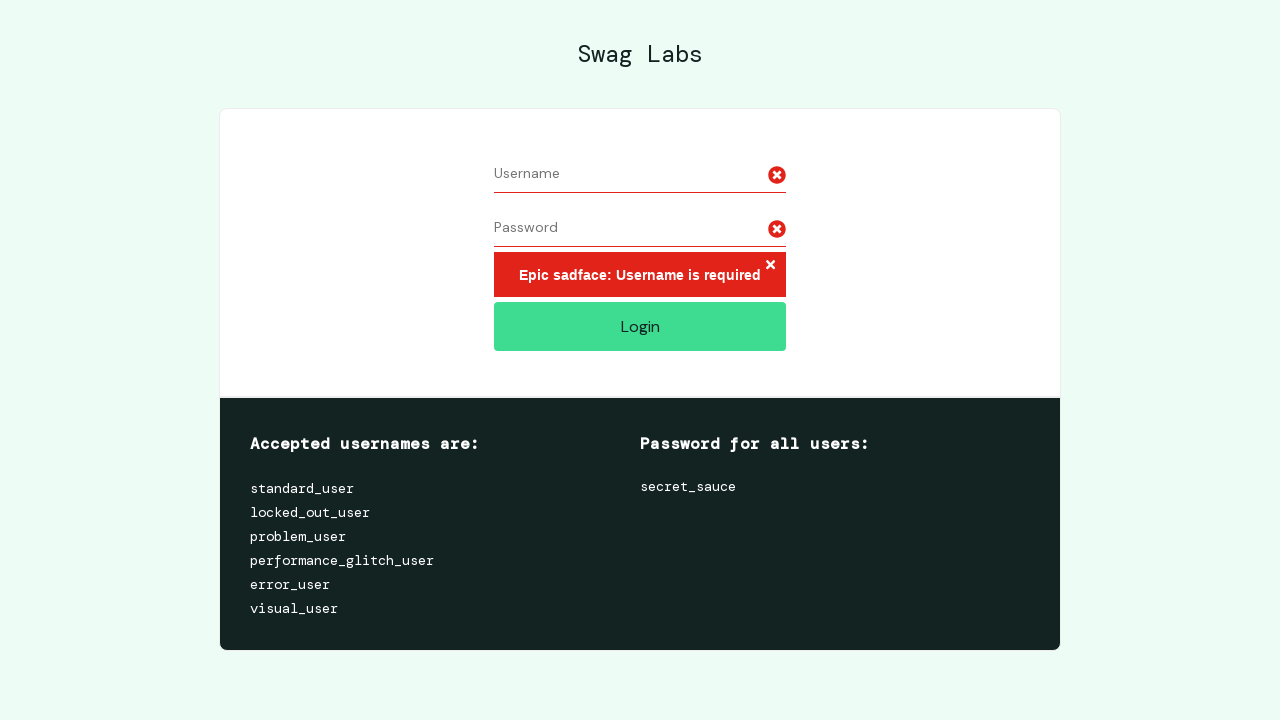

Error message element is visible
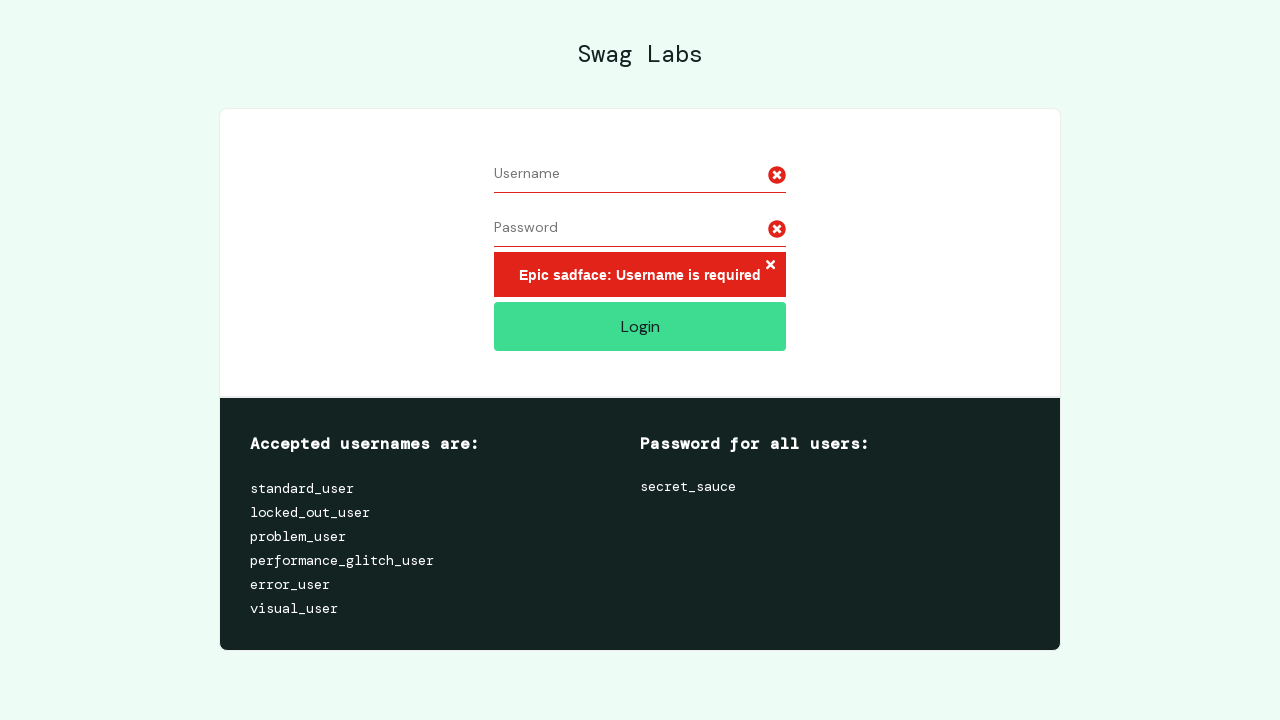

Verified error message: 'Epic sadface: Username is required'
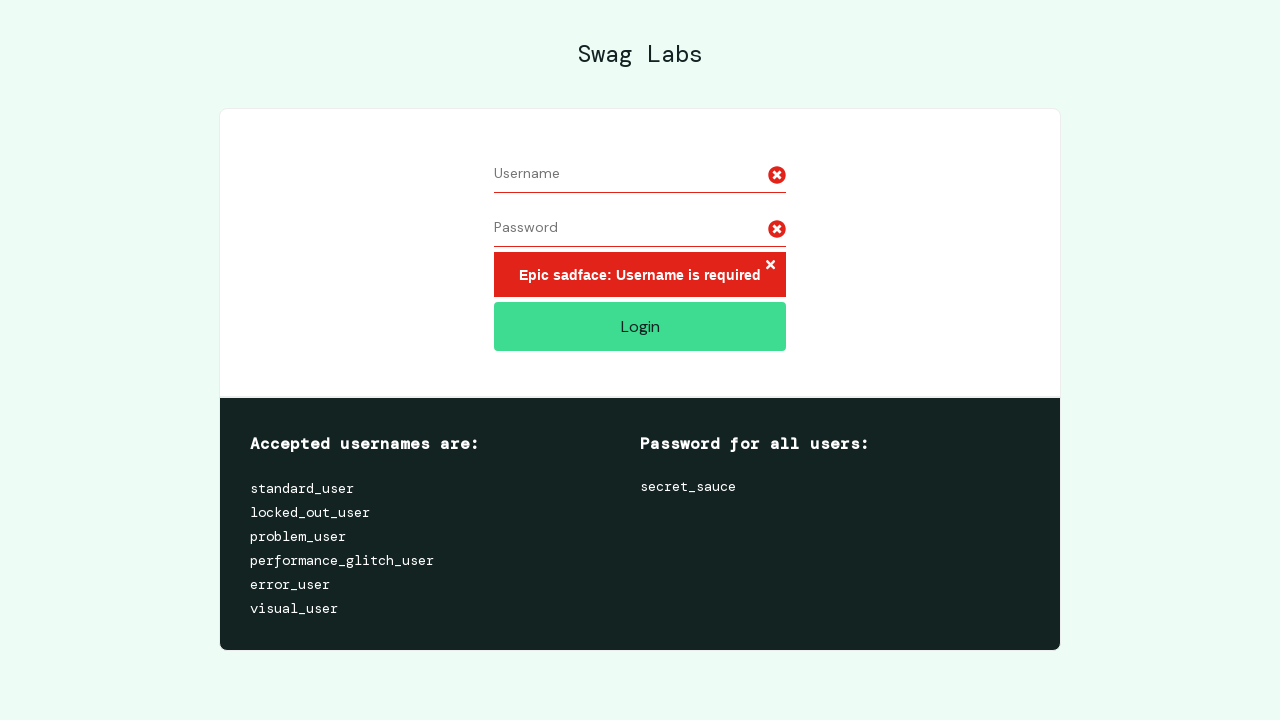

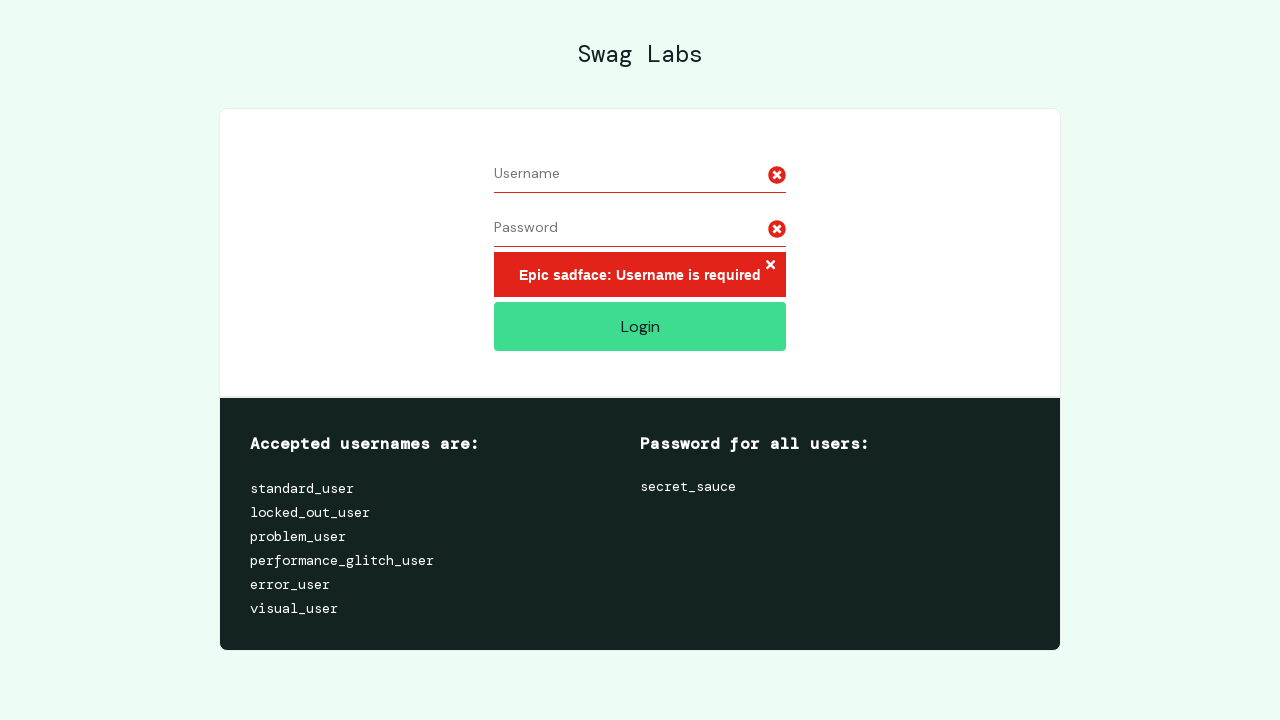